Tests keyboard key press functionality by sending a space key to an element and verifying the result text displays the correct key pressed

Starting URL: http://the-internet.herokuapp.com/key_presses

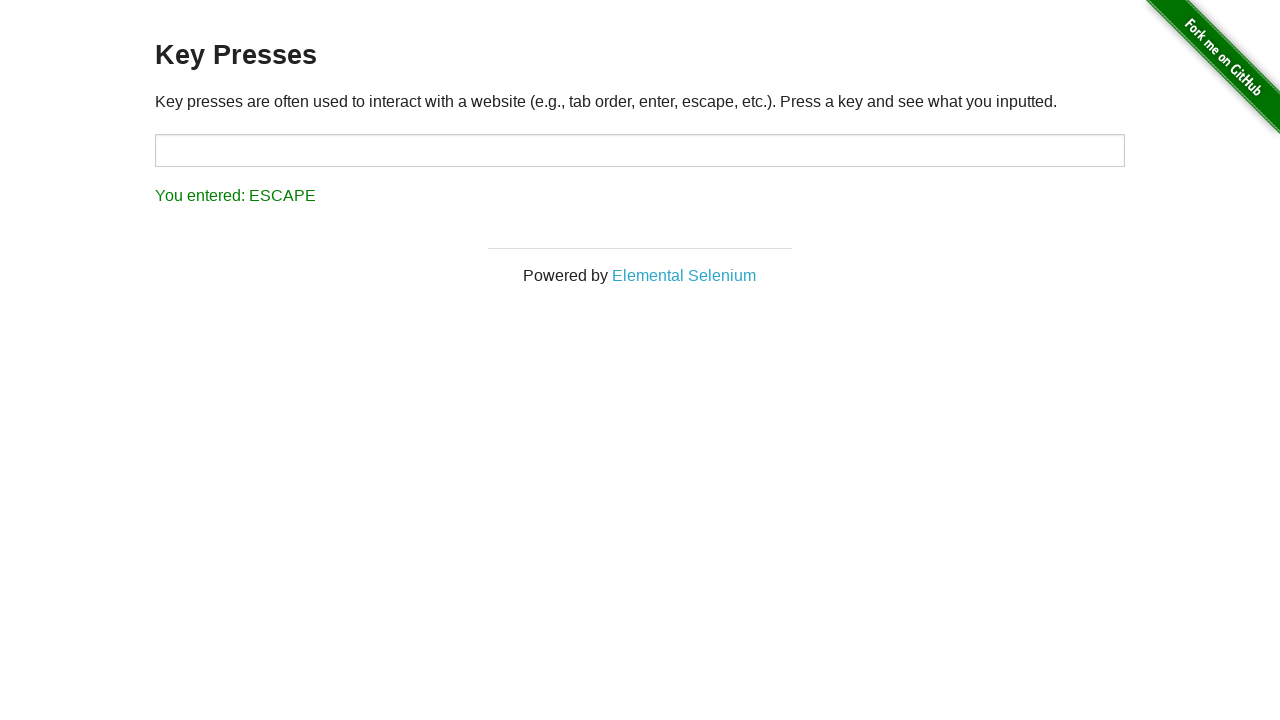

Pressed Space key on target element on #target
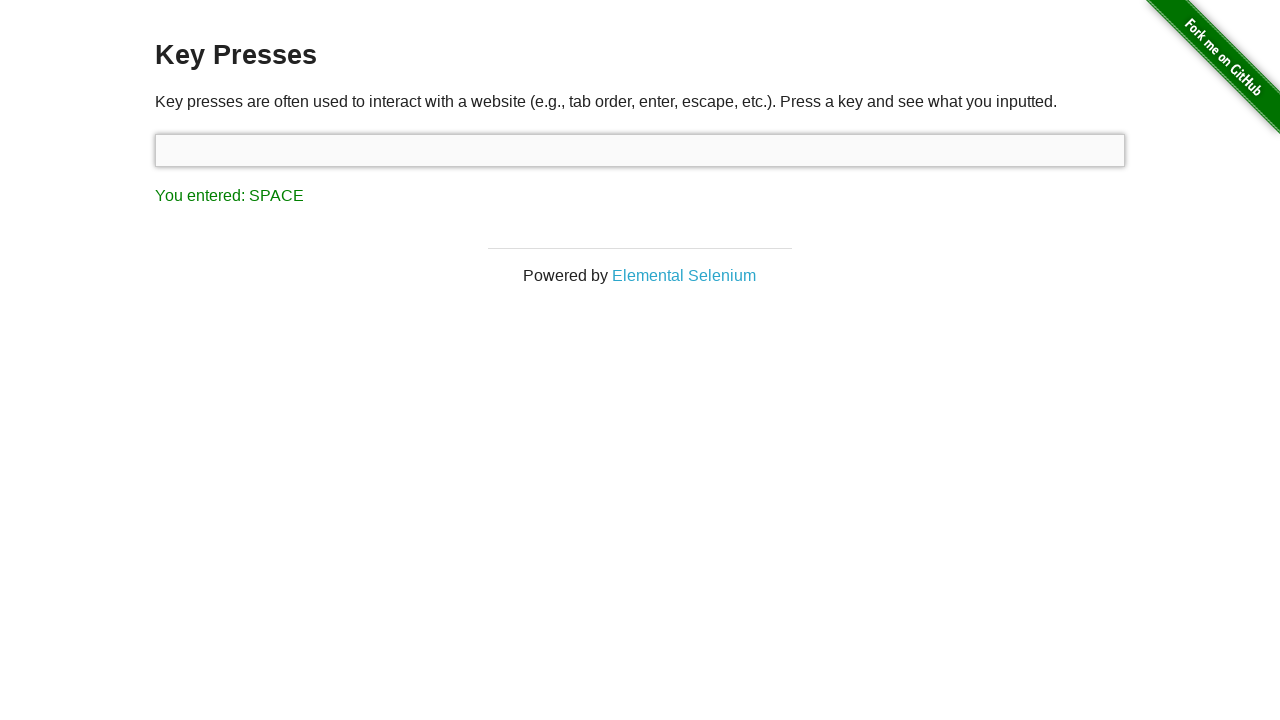

Result element loaded after Space key press
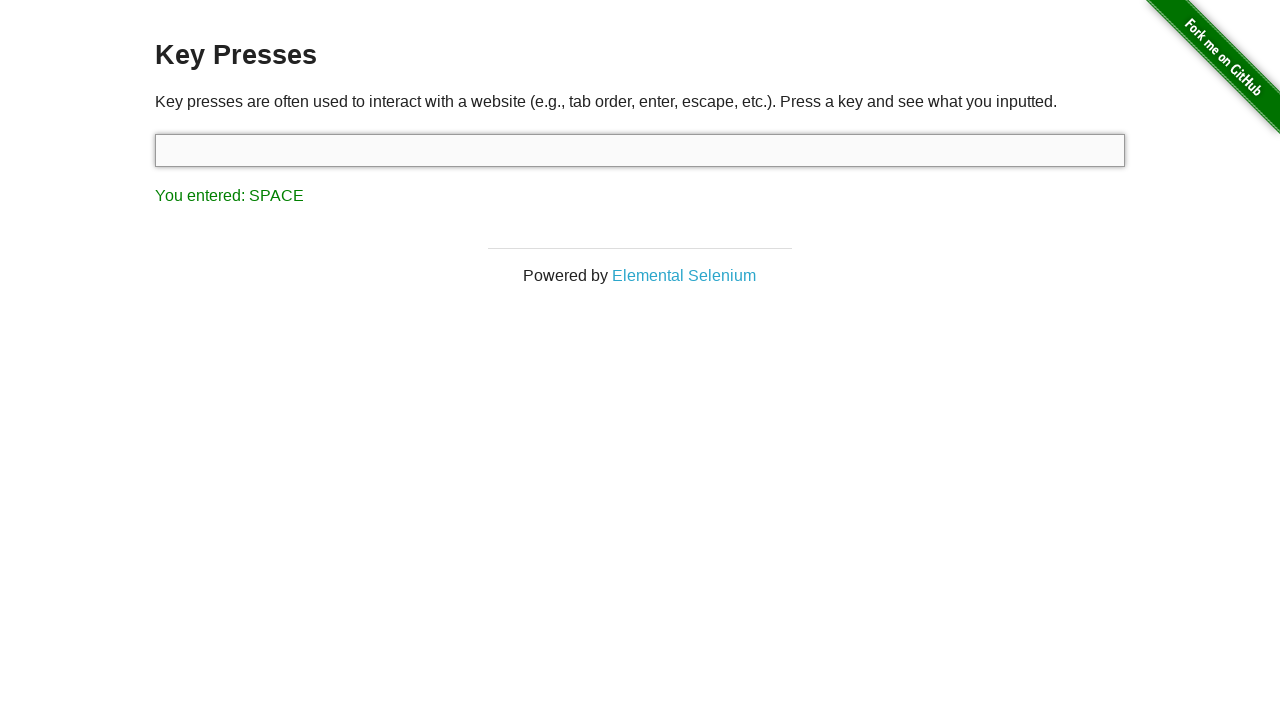

Retrieved result text content
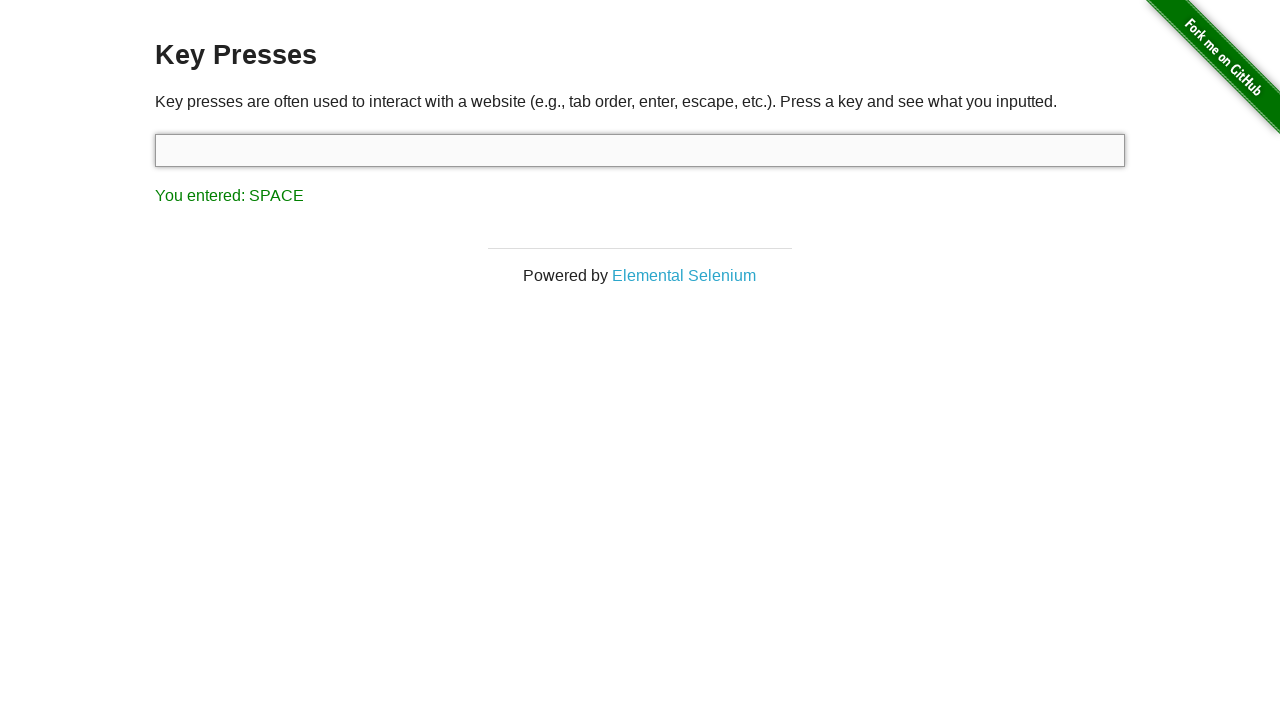

Verified result displays 'You entered: SPACE' for Space key
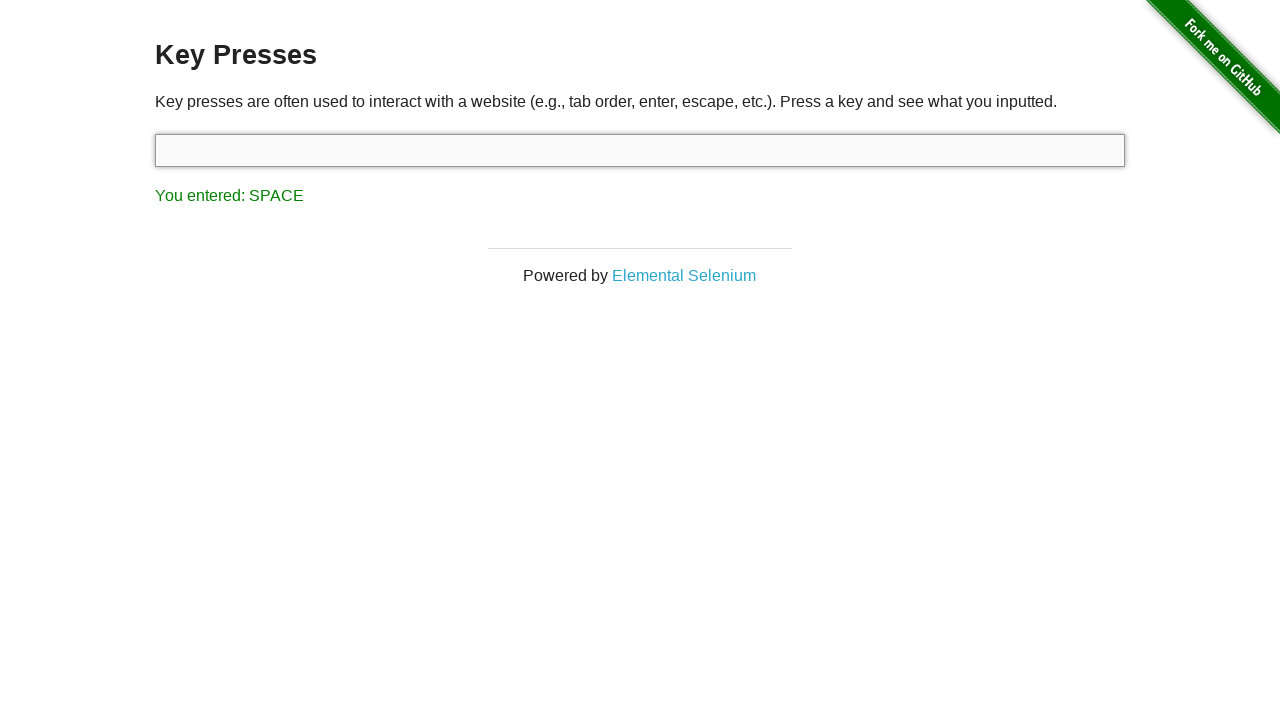

Pressed Tab key globally via keyboard
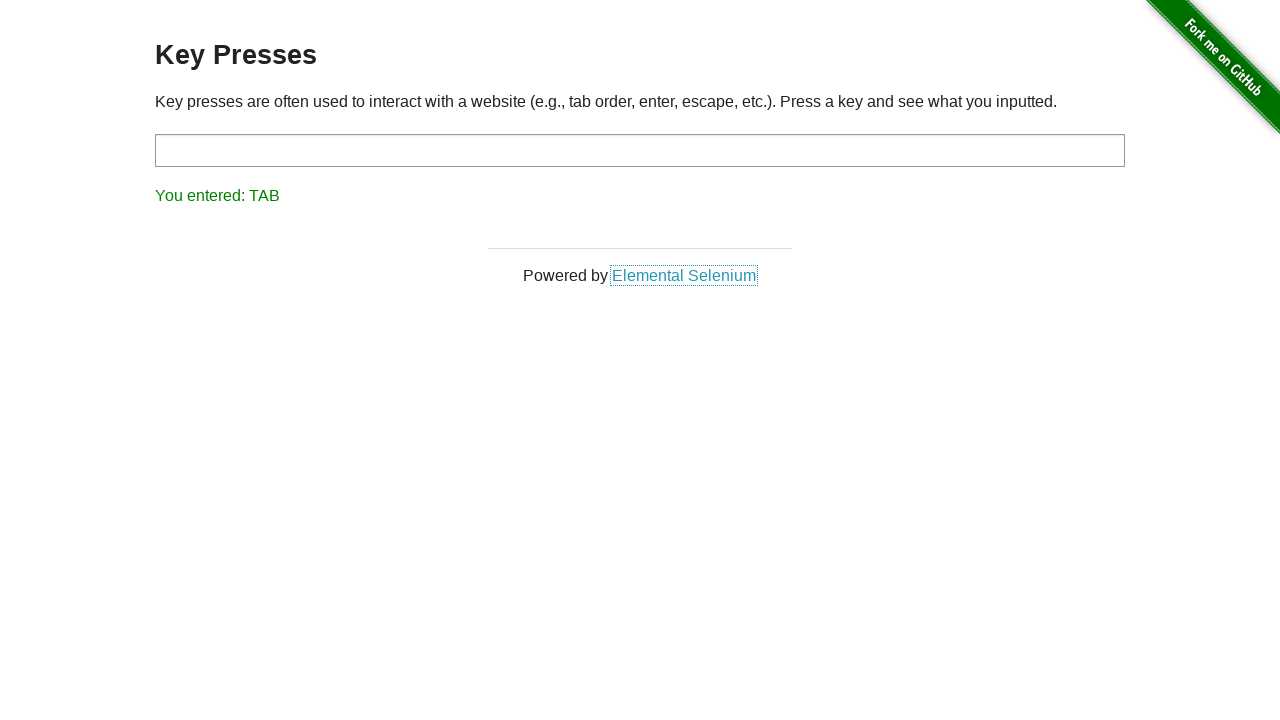

Retrieved result text content after Tab key press
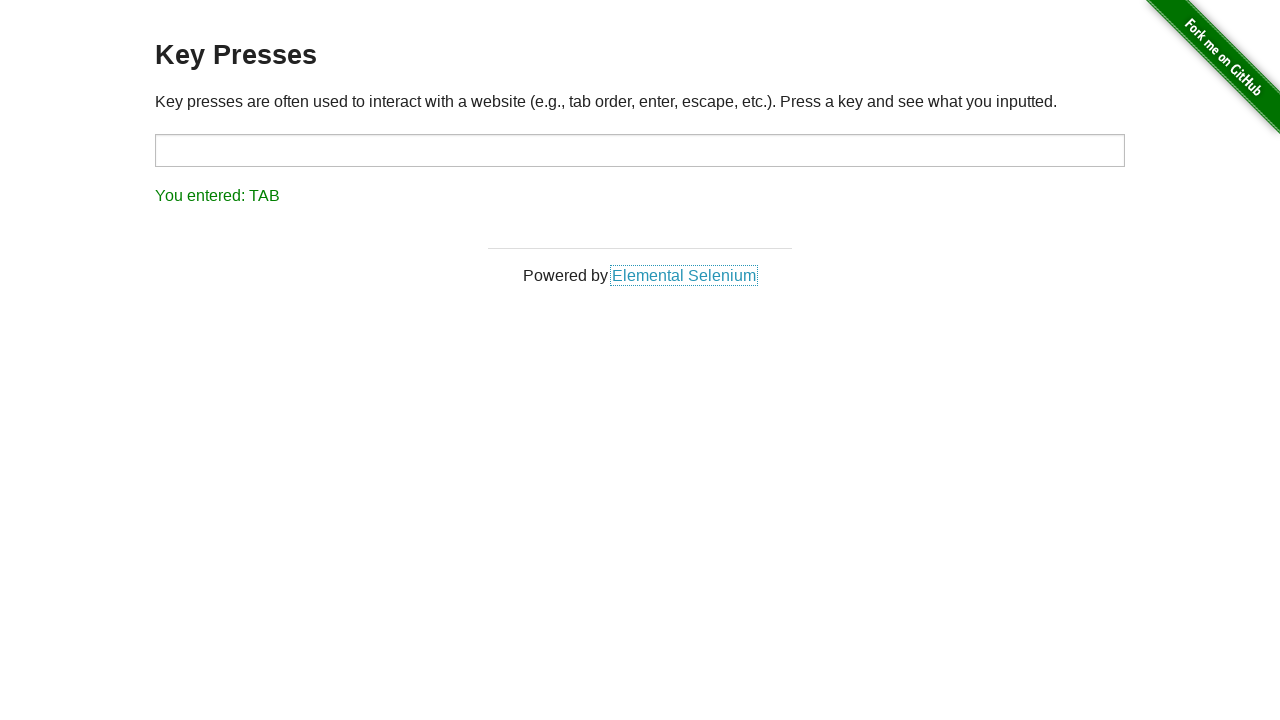

Verified result displays 'You entered: TAB' for Tab key
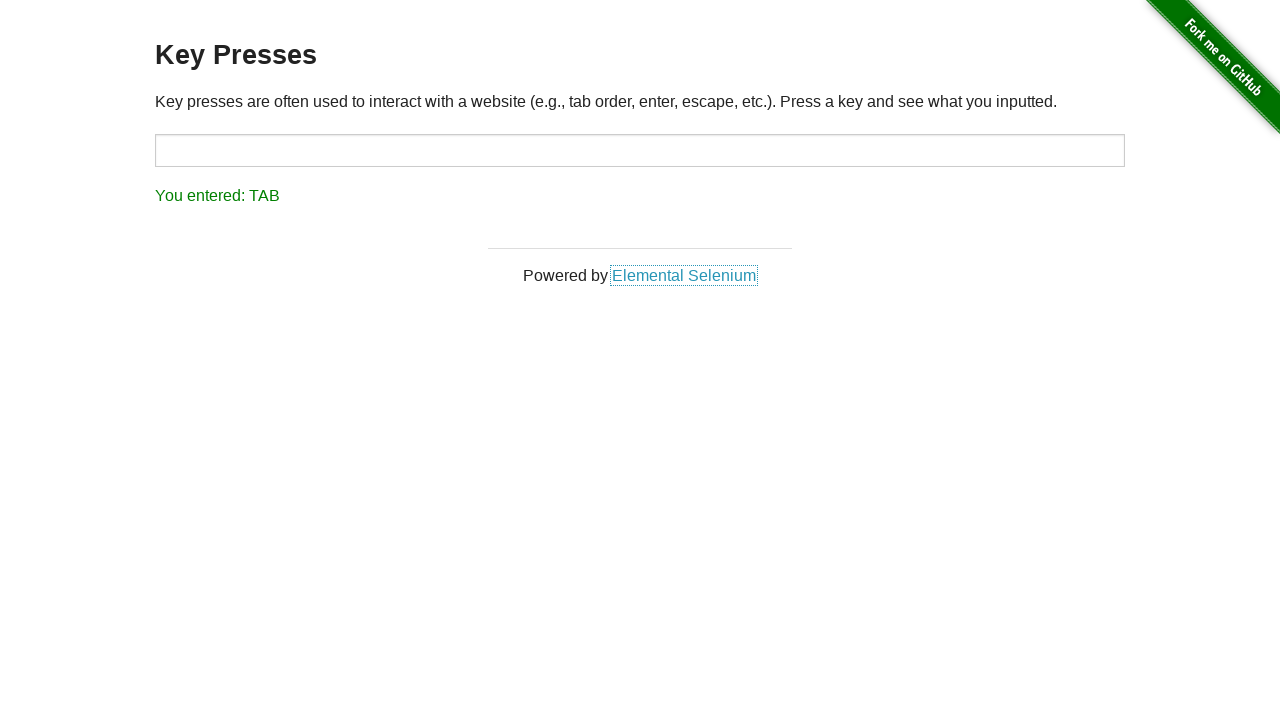

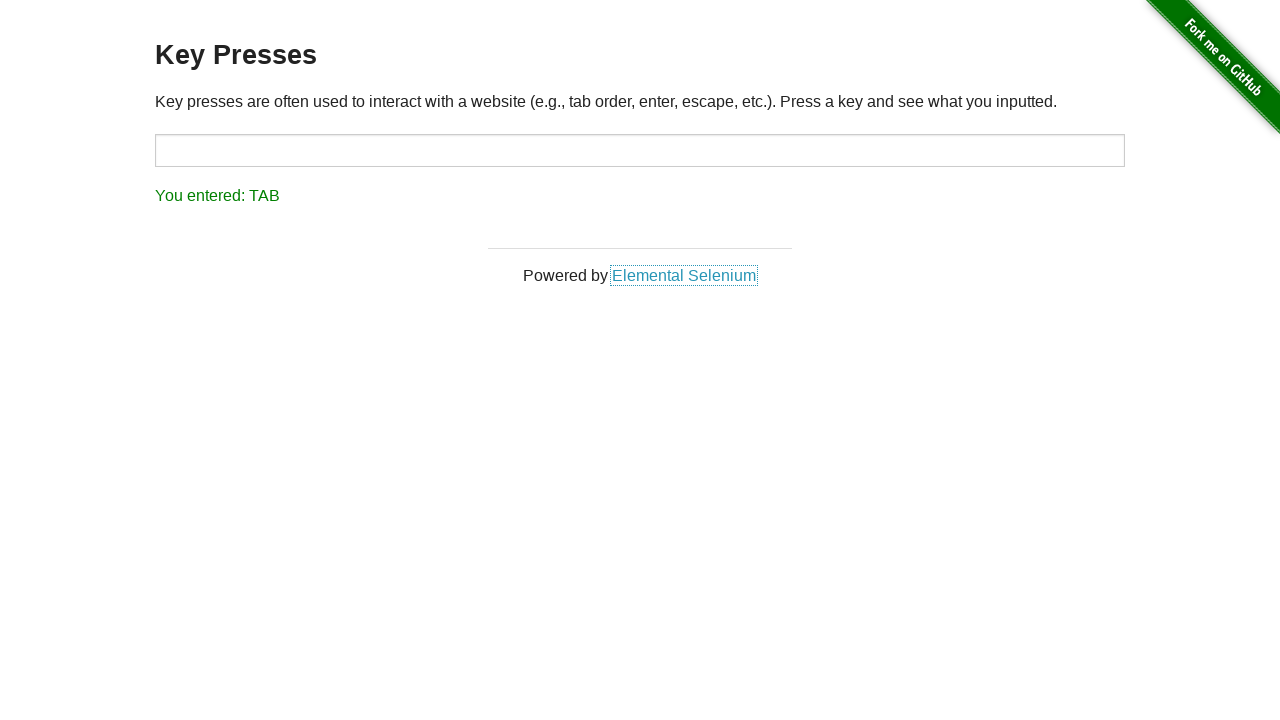